Navigates to Hepsiburada homepage and verifies the "Siparişlerim" (My Orders) link is present by checking its attributes

Starting URL: https://www.hepsiburada.com/

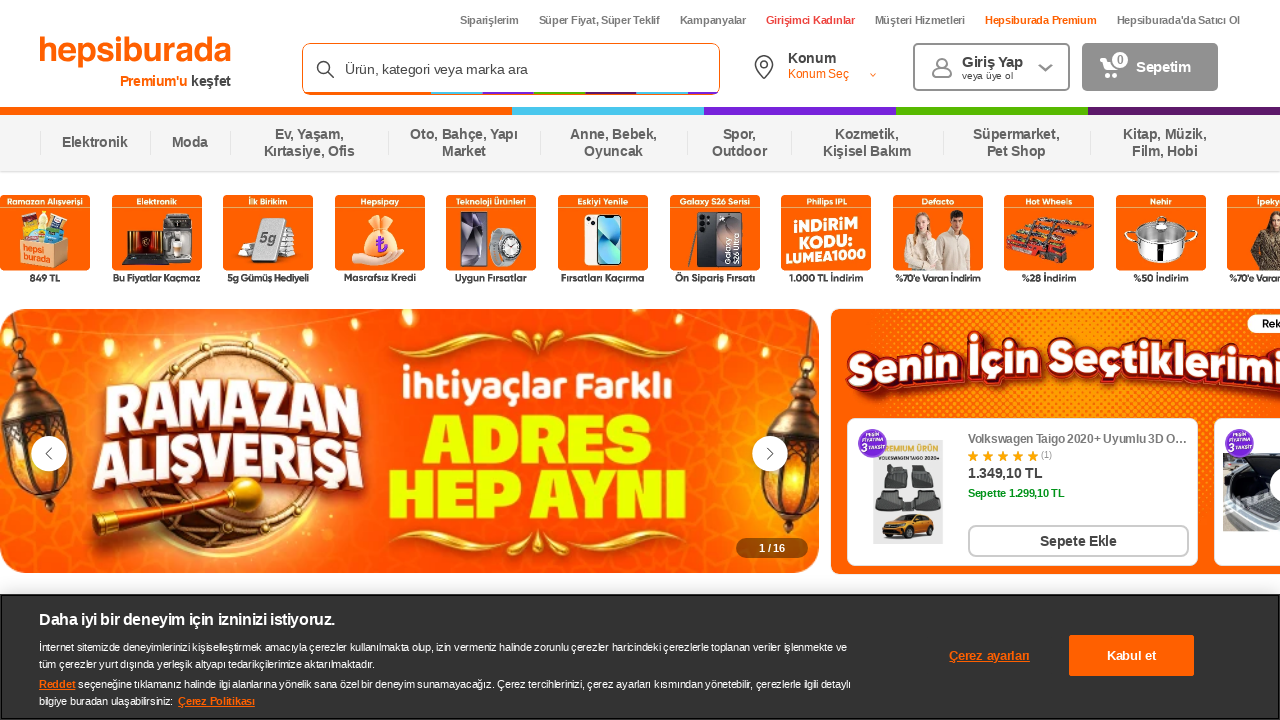

Navigated to Hepsiburada homepage
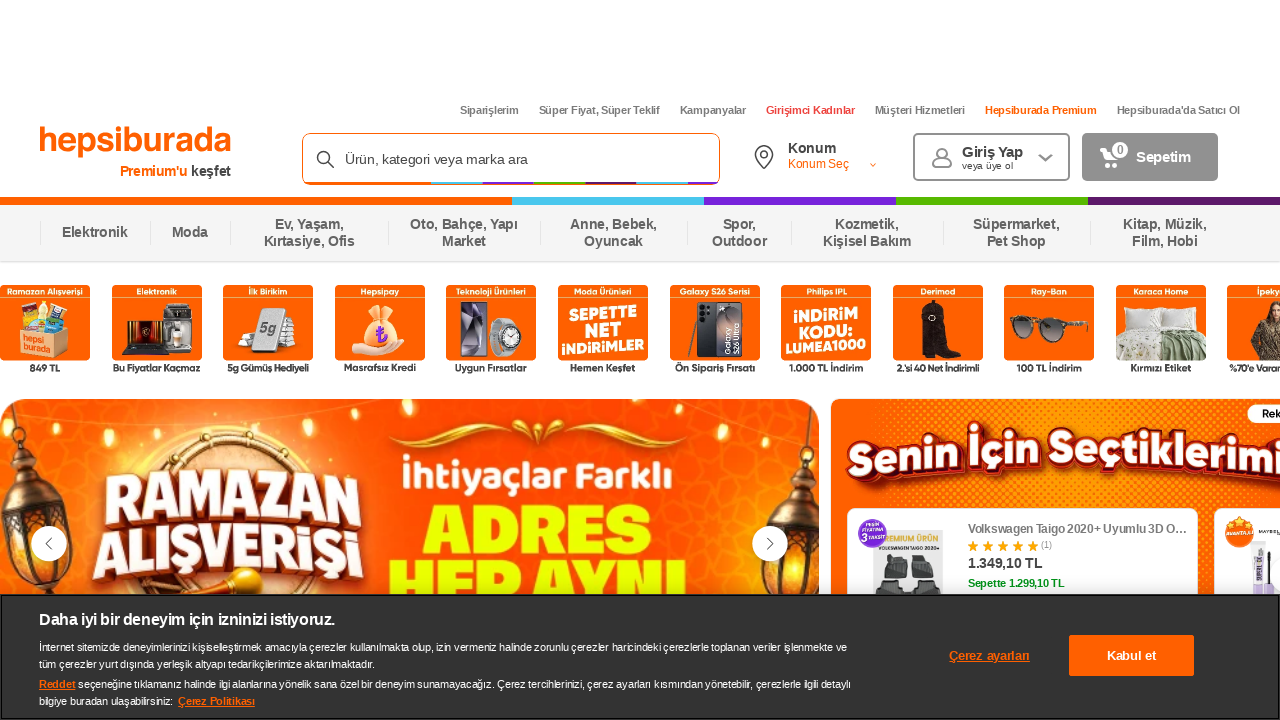

Located the 'Siparişlerim' (My Orders) link
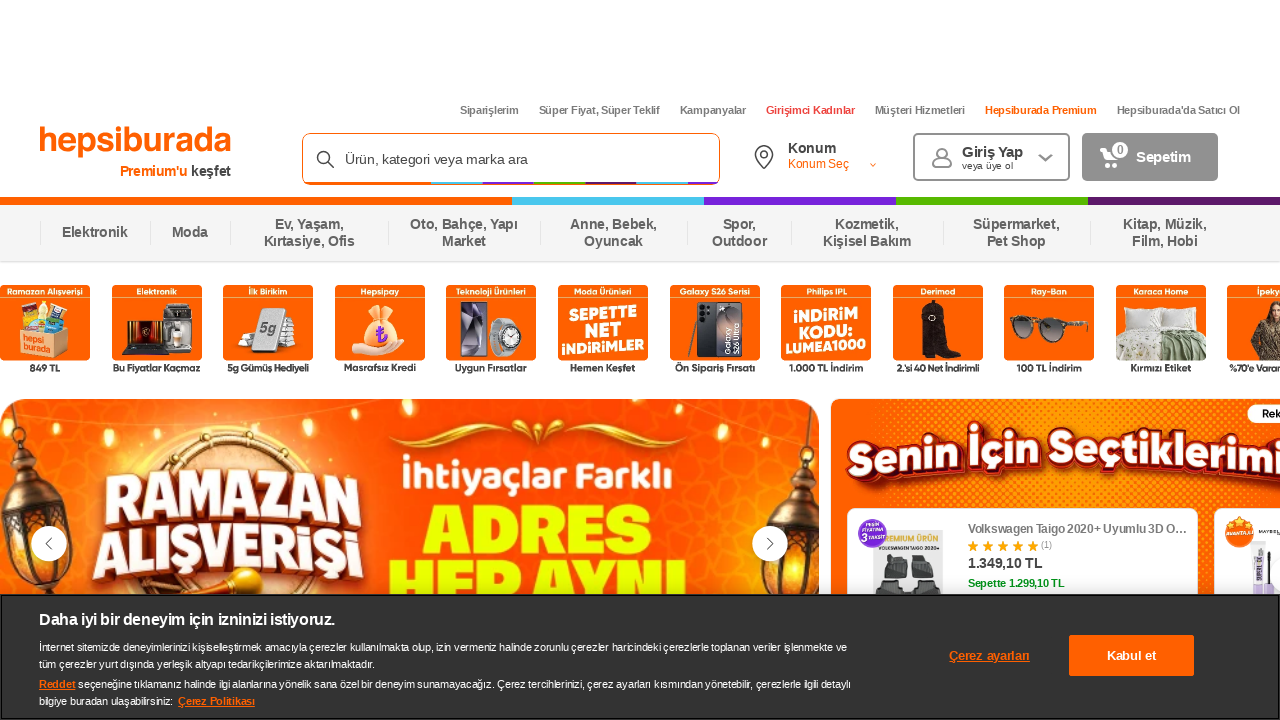

Verified that the 'Siparişlerim' link is visible
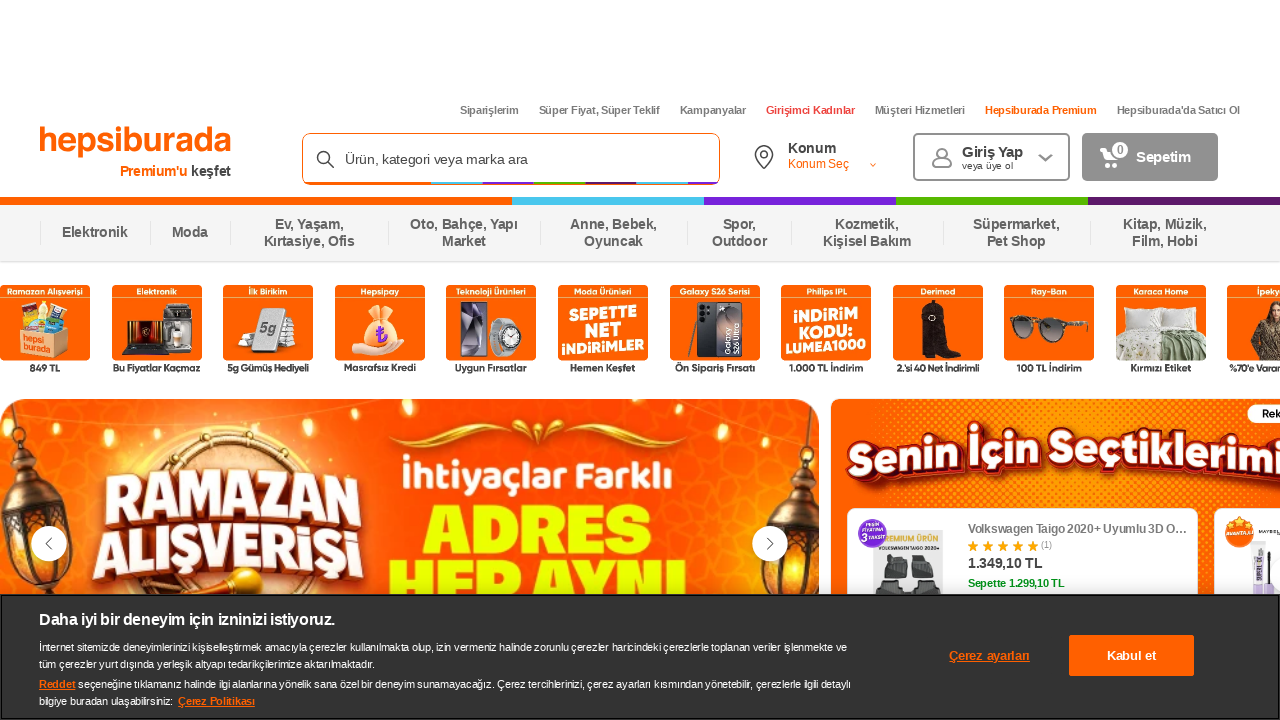

Retrieved link text: 'Siparişlerim'
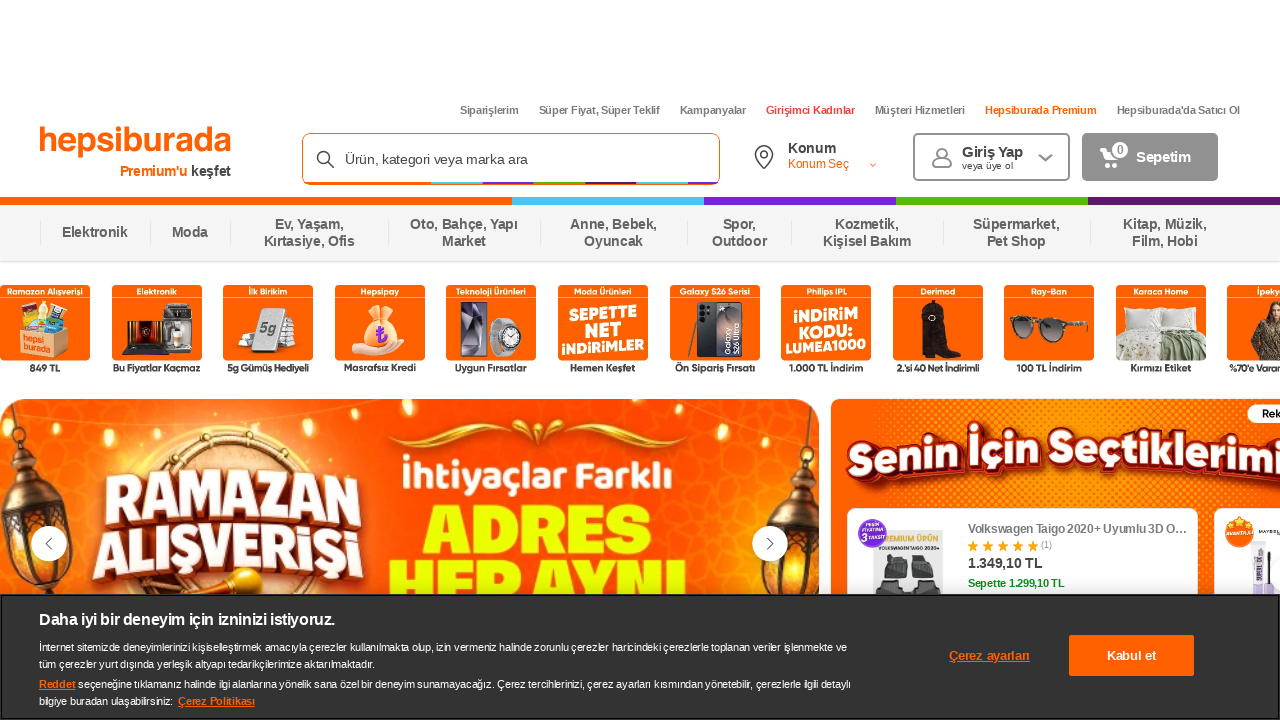

Retrieved href attribute: 'https://www.hepsiburada.com/siparislerim'
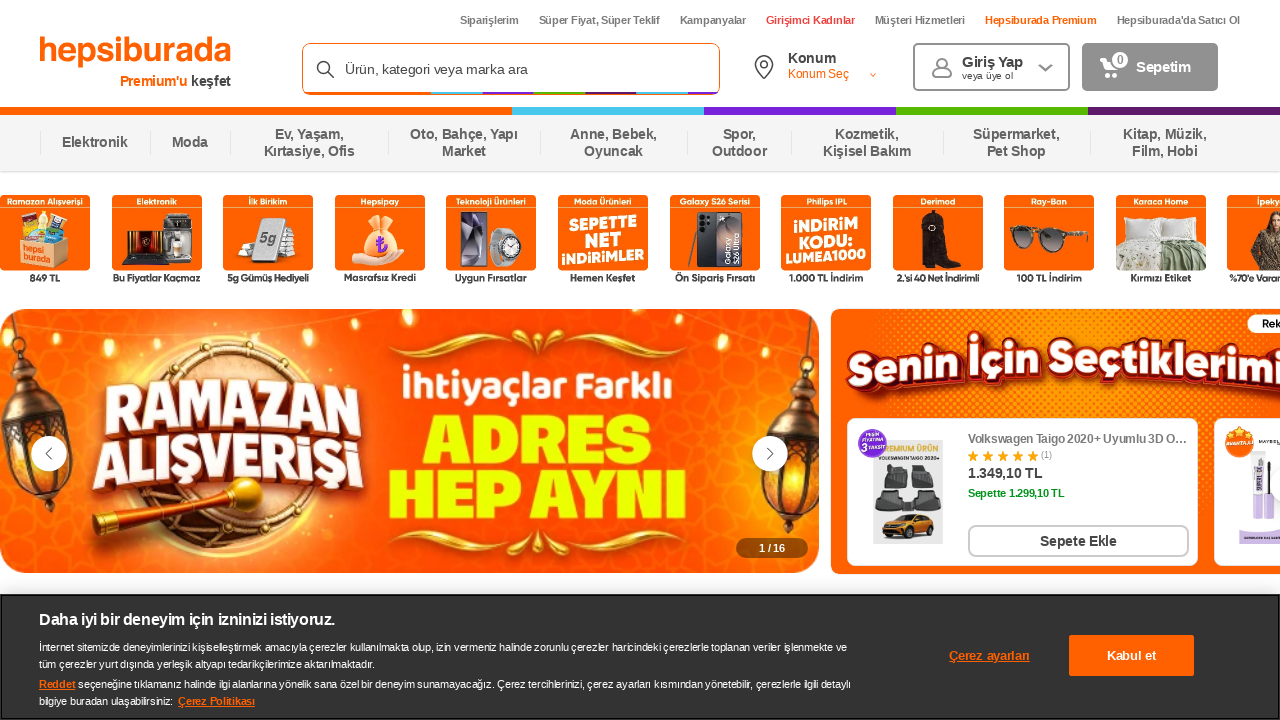

Retrieved title attribute: 'Siparişlerim'
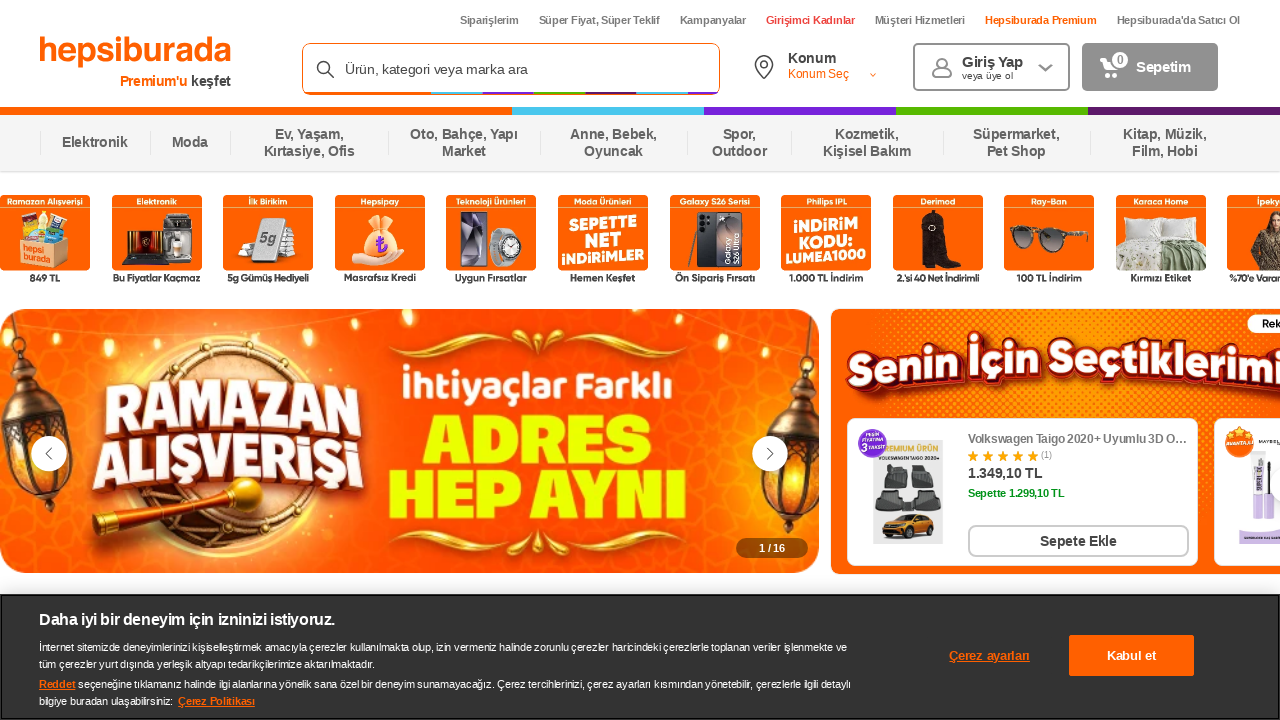

Retrieved rel attribute: 'nofollow'
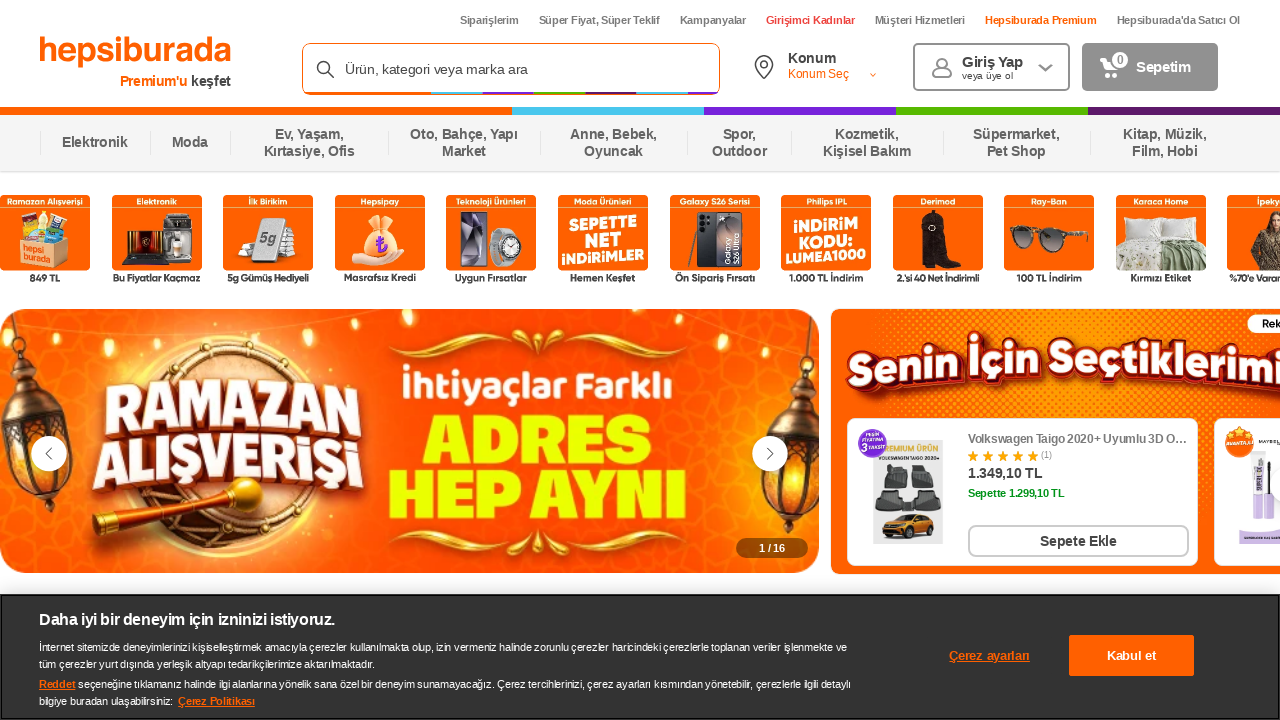

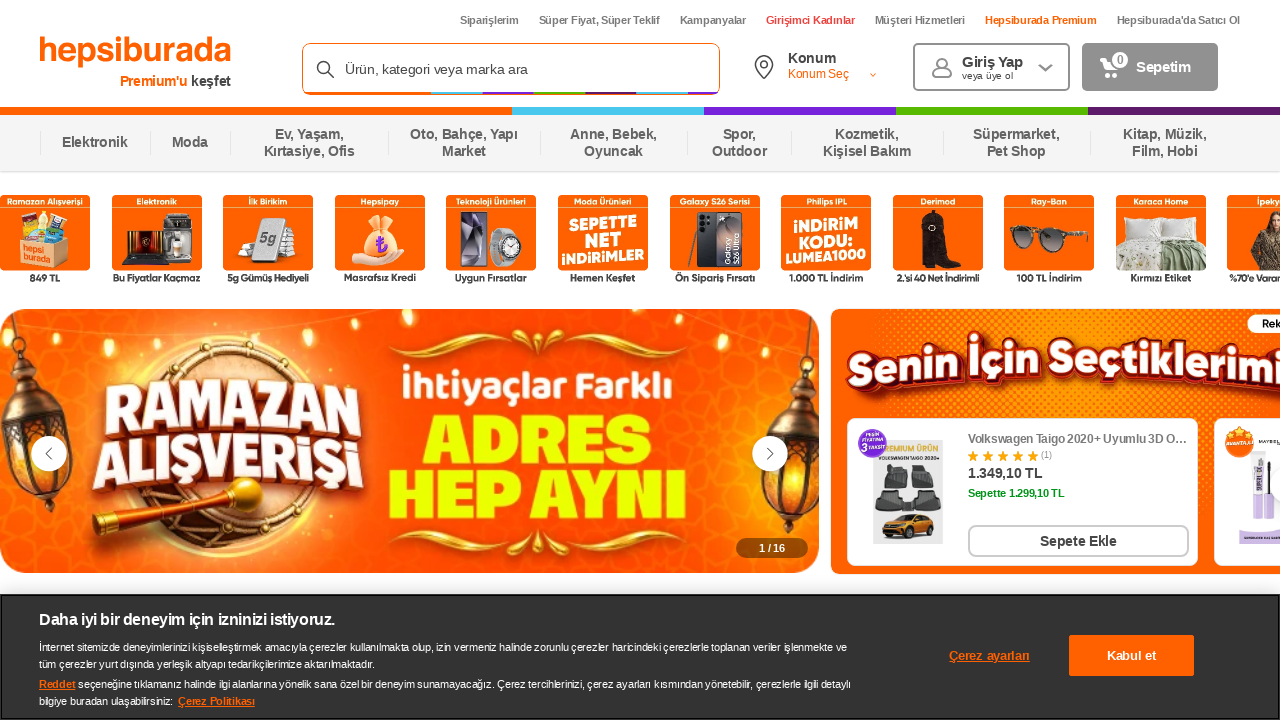